Tests waitForExist command by clicking start button and waiting for an element to exist in the DOM

Starting URL: https://the-internet.herokuapp.com/dynamic_loading/1

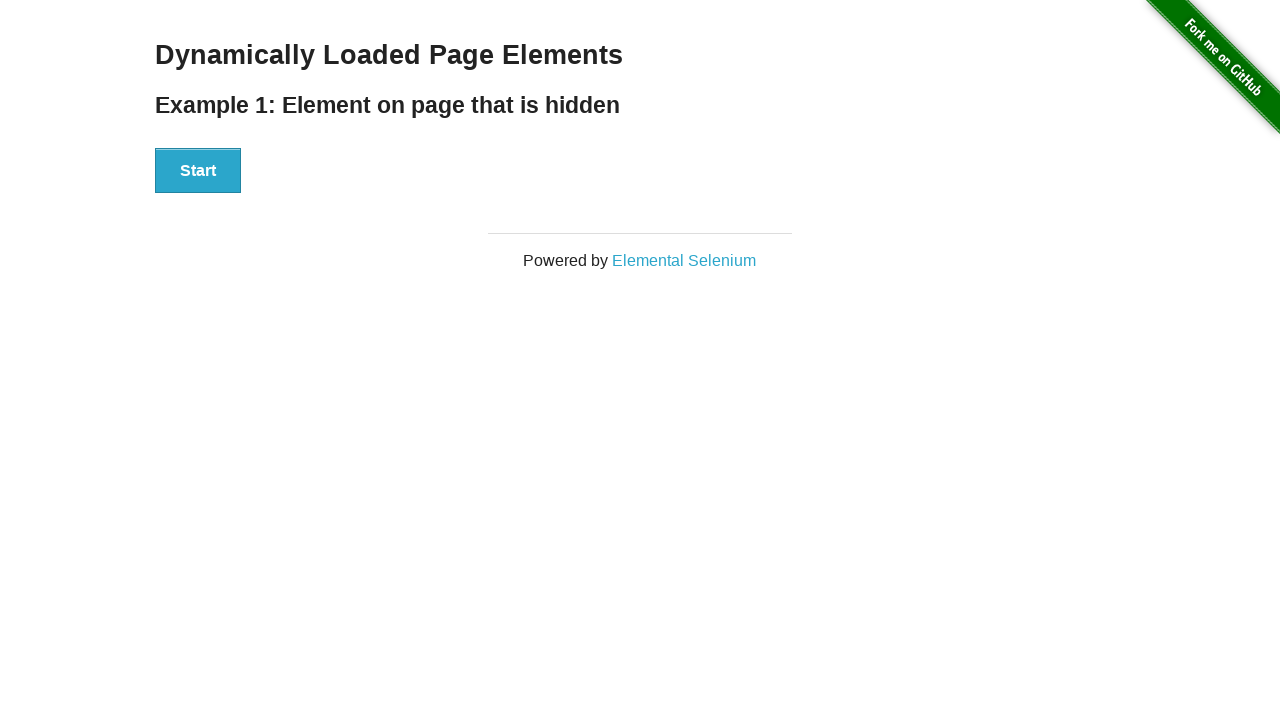

Clicked the start button at (198, 171) on #start button
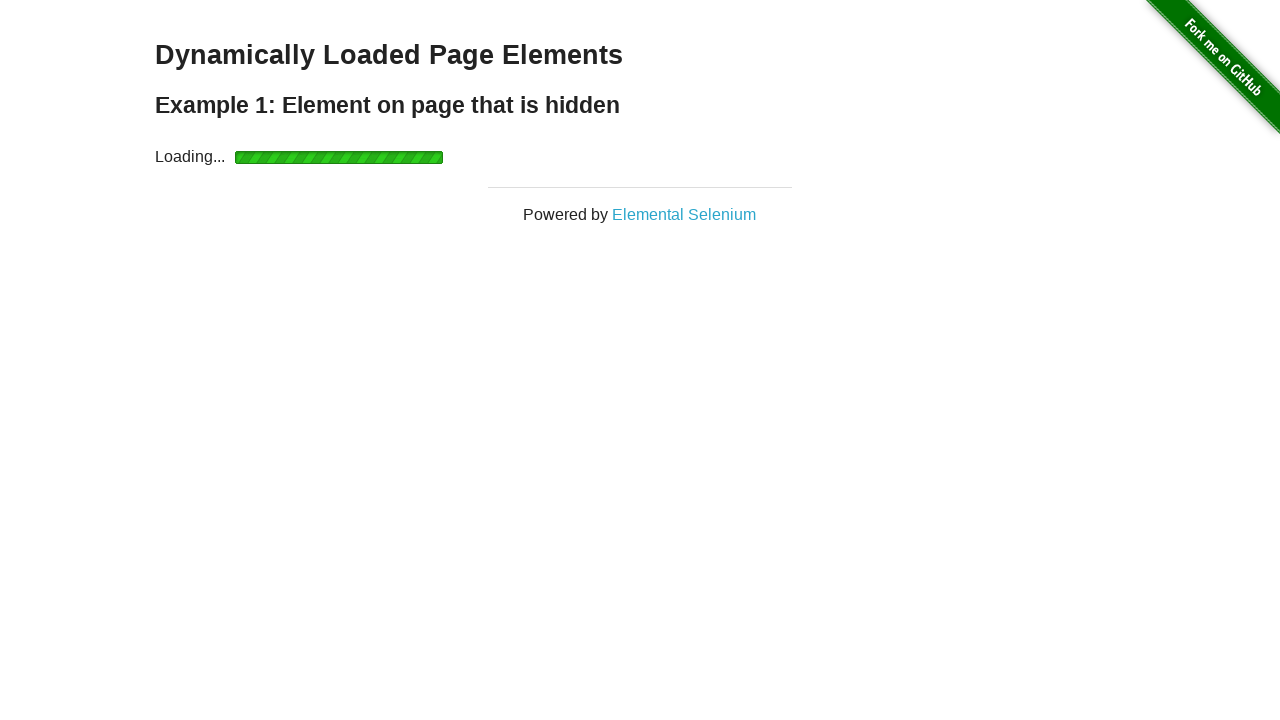

Waited for finish element to exist in the DOM
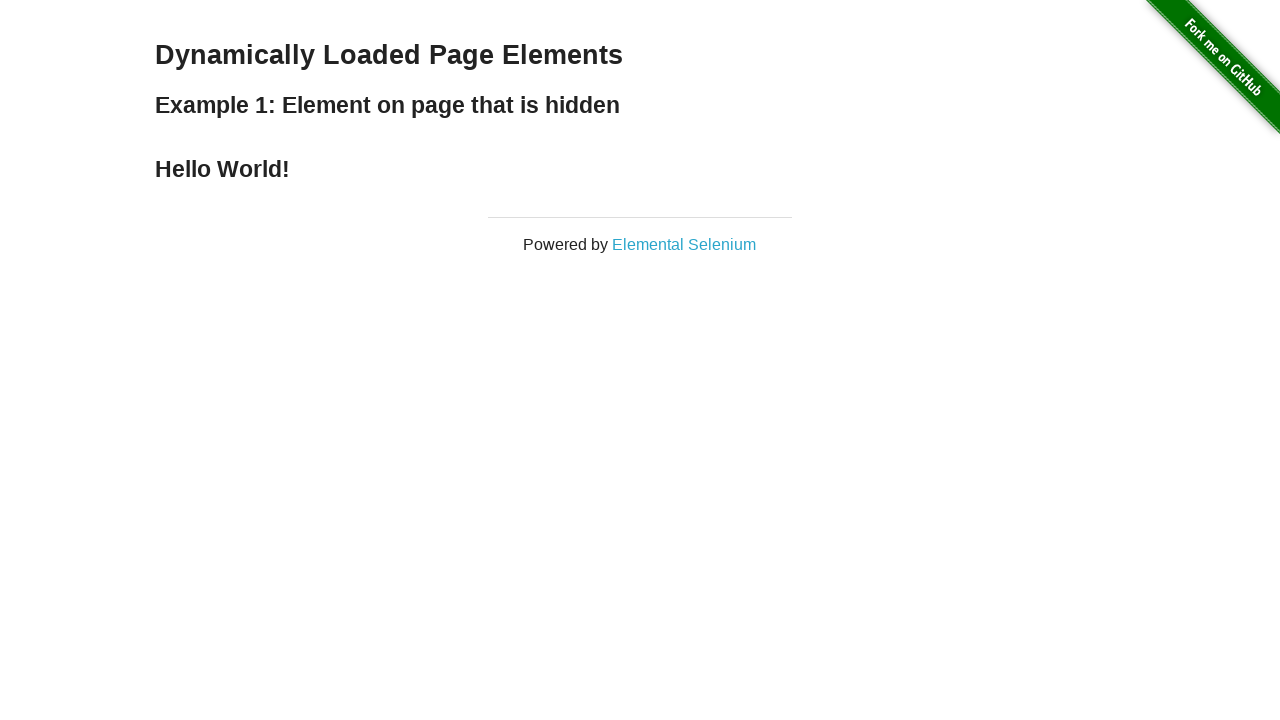

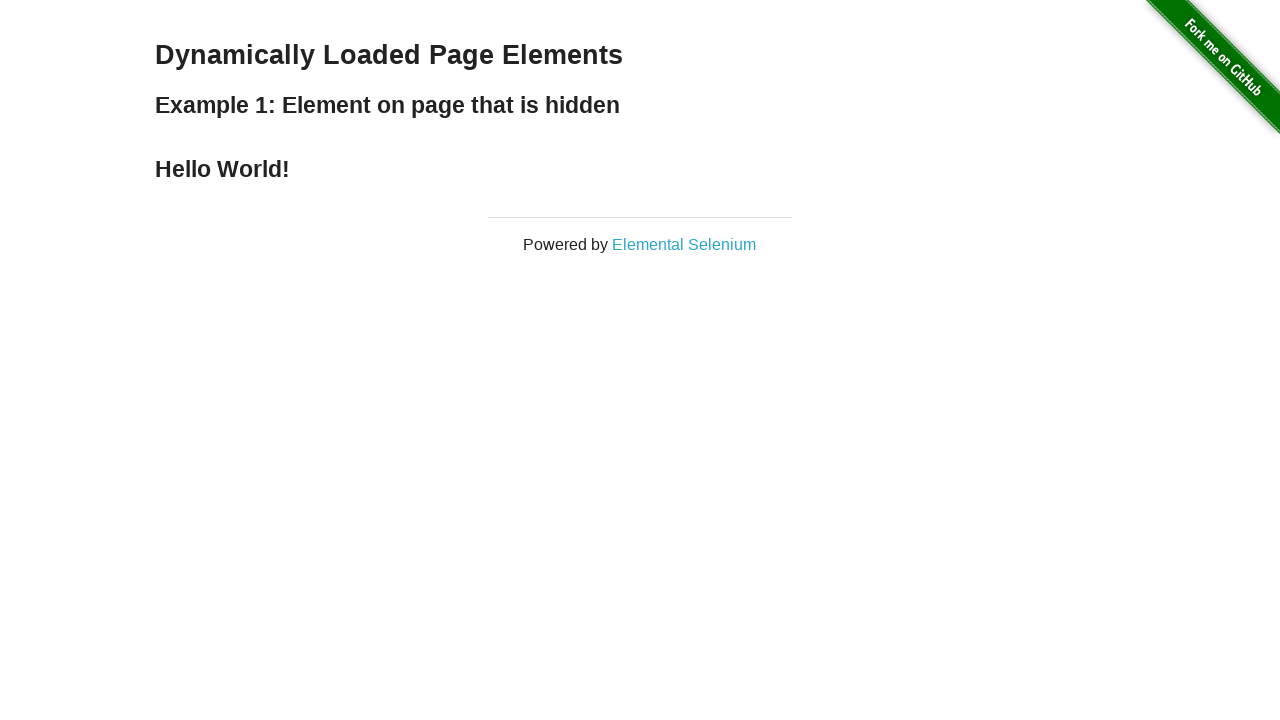